Tests the text box form by filling in user name, email, and current address fields, then copies the current address text and pastes it into the permanent address field using keyboard shortcuts.

Starting URL: https://demoqa.com/text-box

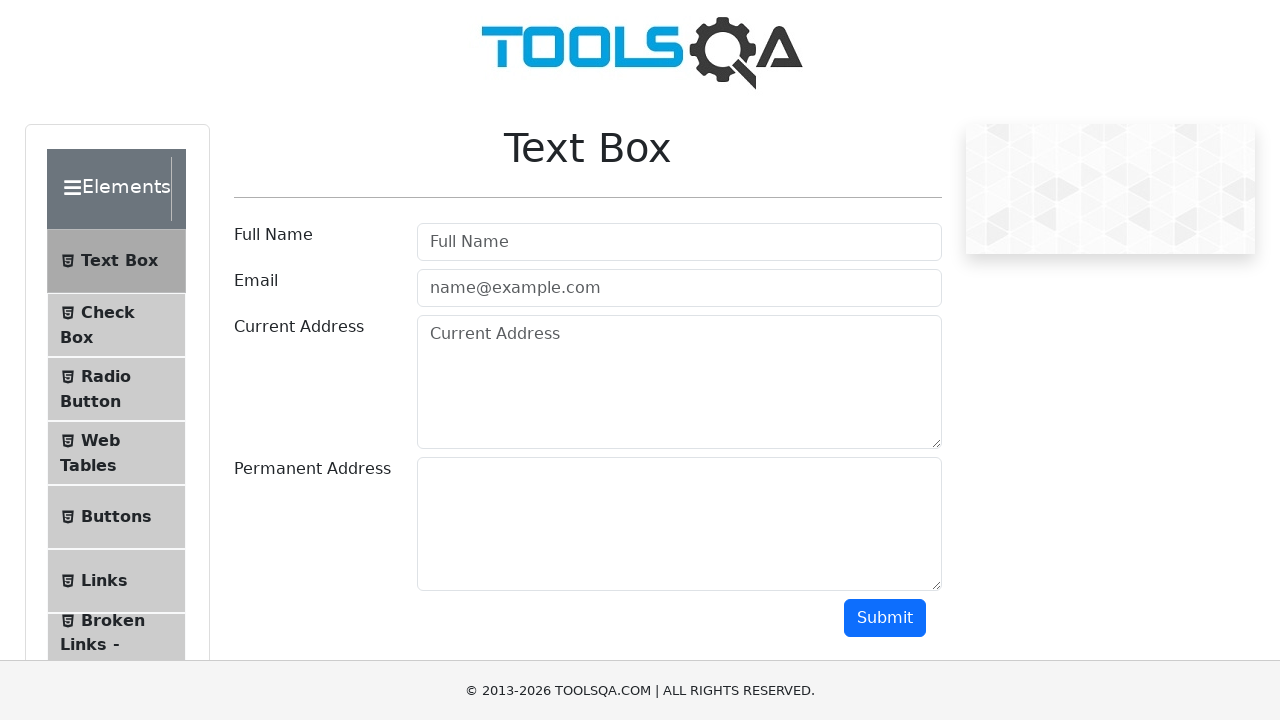

Filled user name field with 'pradeep' on #userName
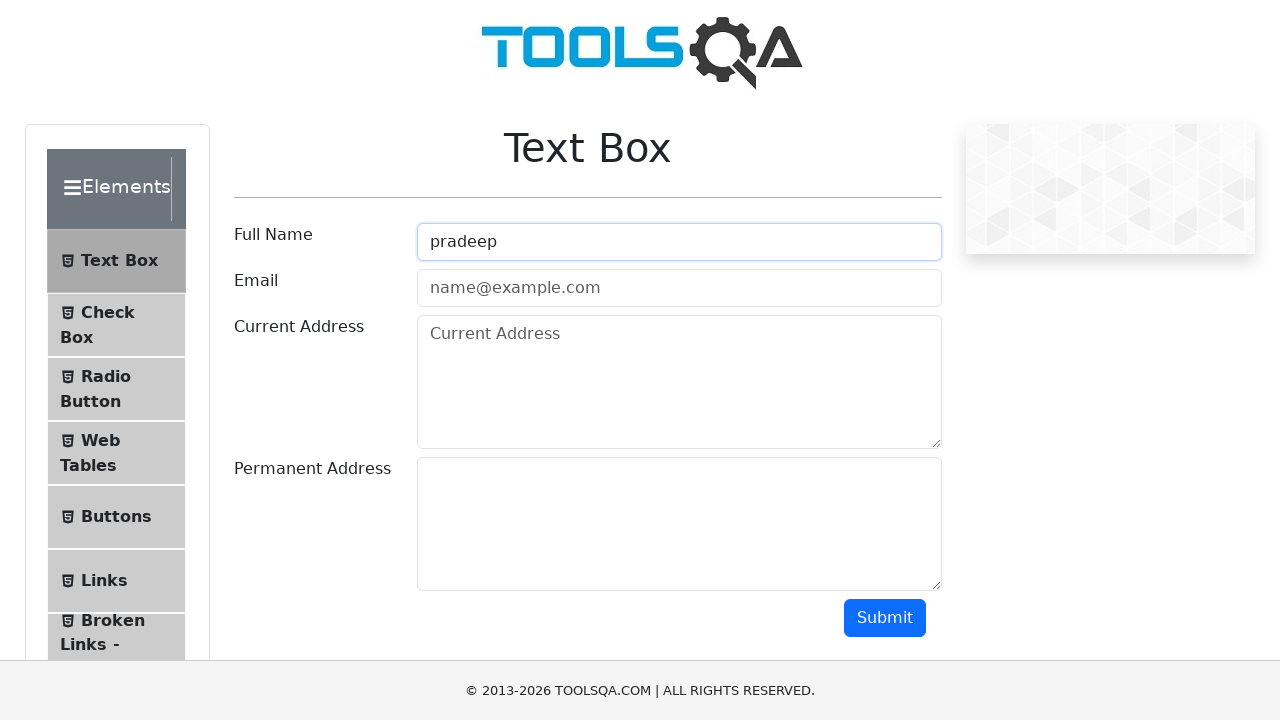

Filled user email field with 'rps@gmail.com' on #userEmail
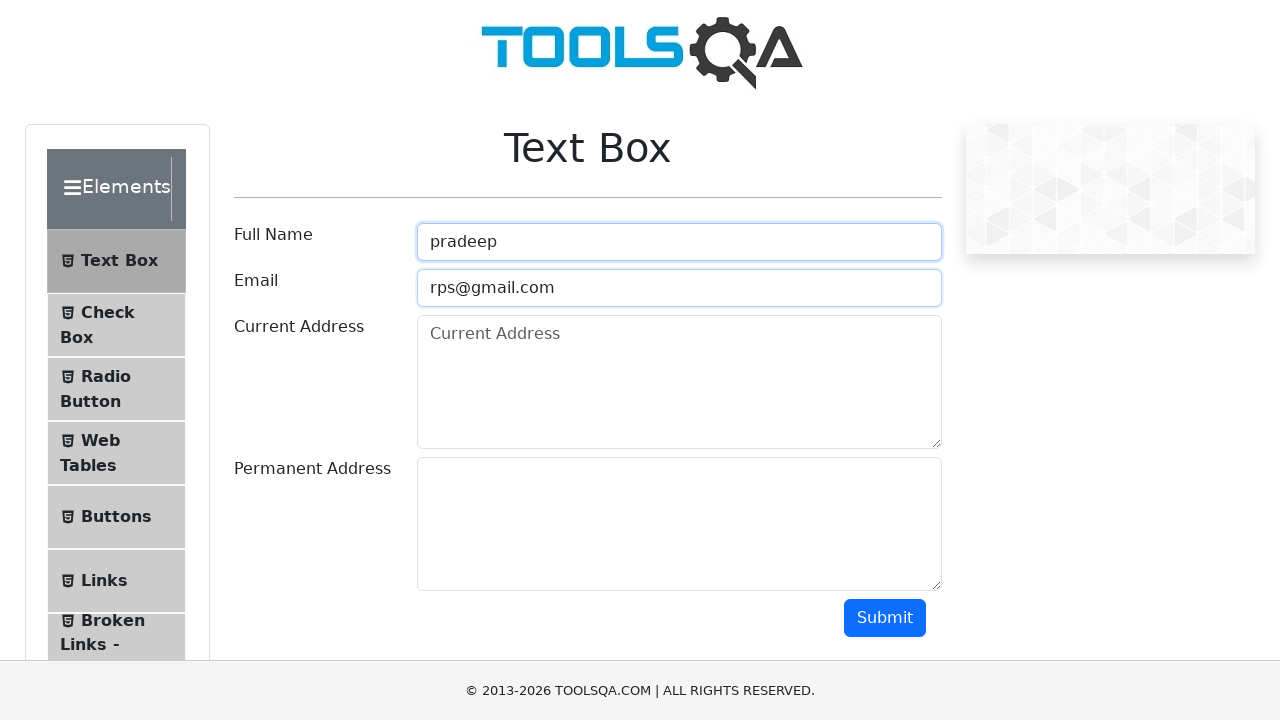

Filled current address field with 'coimbatore' on #currentAddress
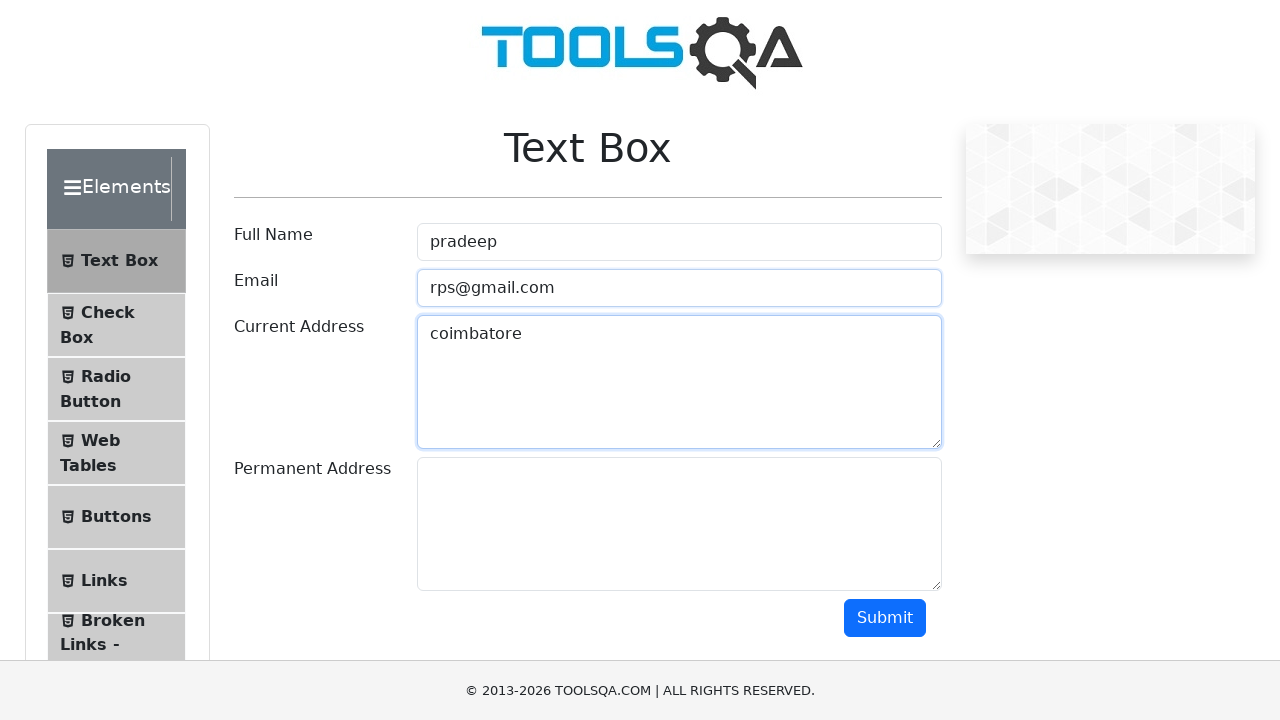

Clicked on current address field to focus it at (679, 382) on #currentAddress
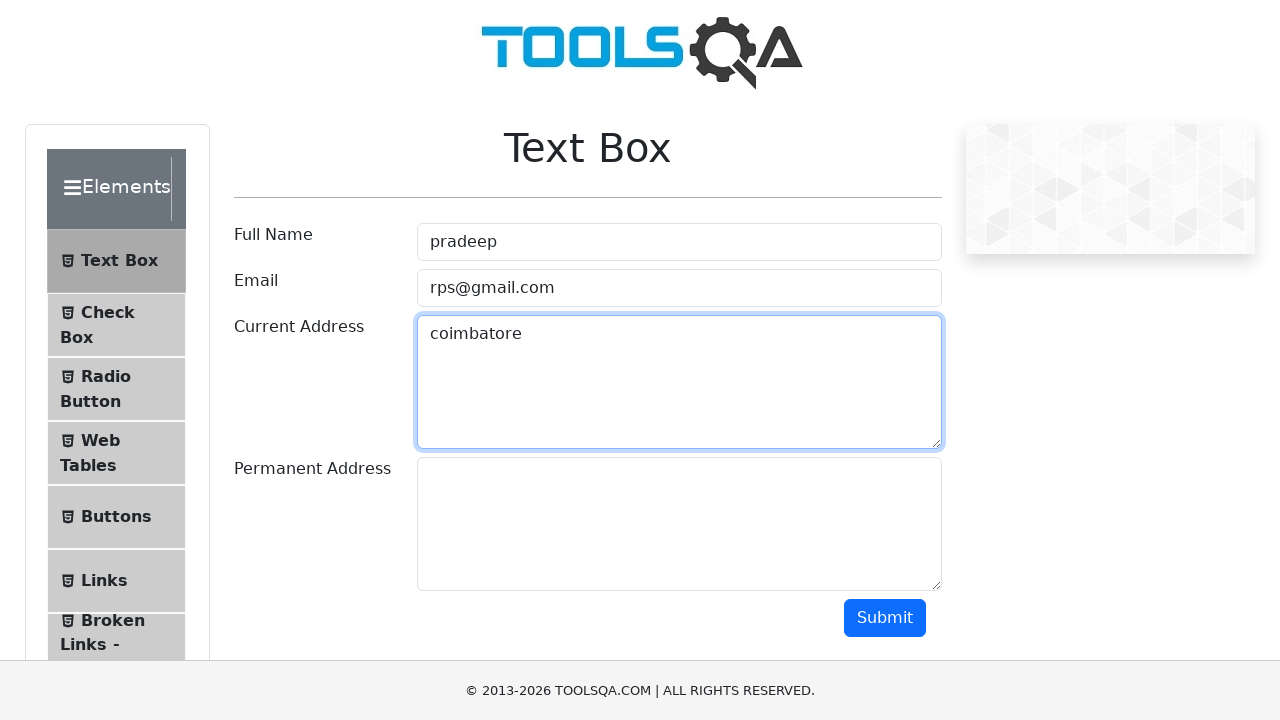

Selected all text in current address field using Ctrl+A
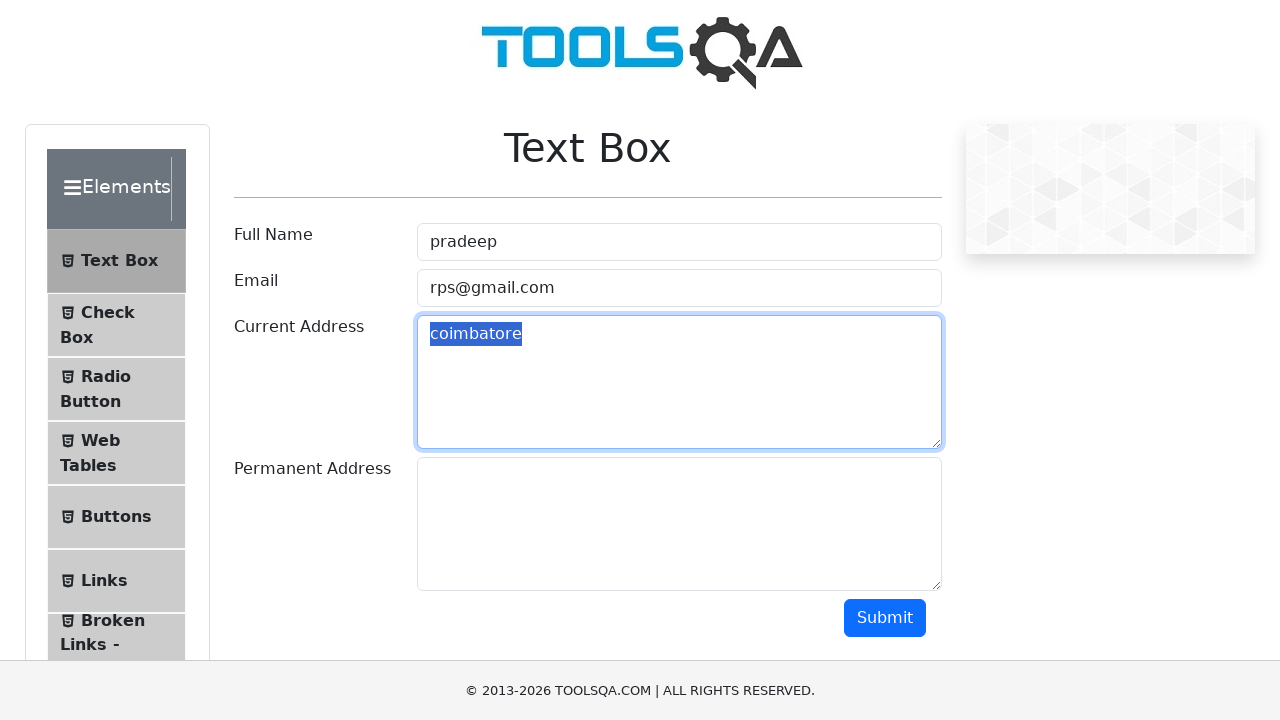

Copied current address text using Ctrl+C
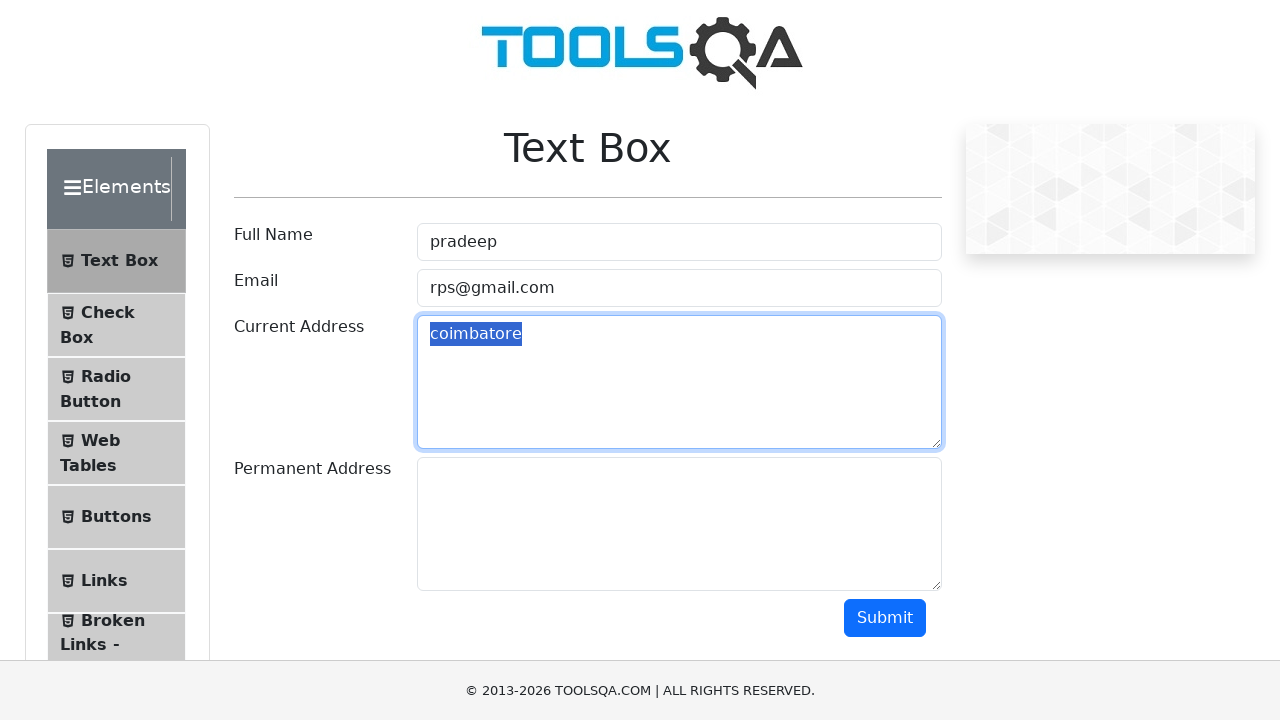

Navigated to permanent address field using Tab key
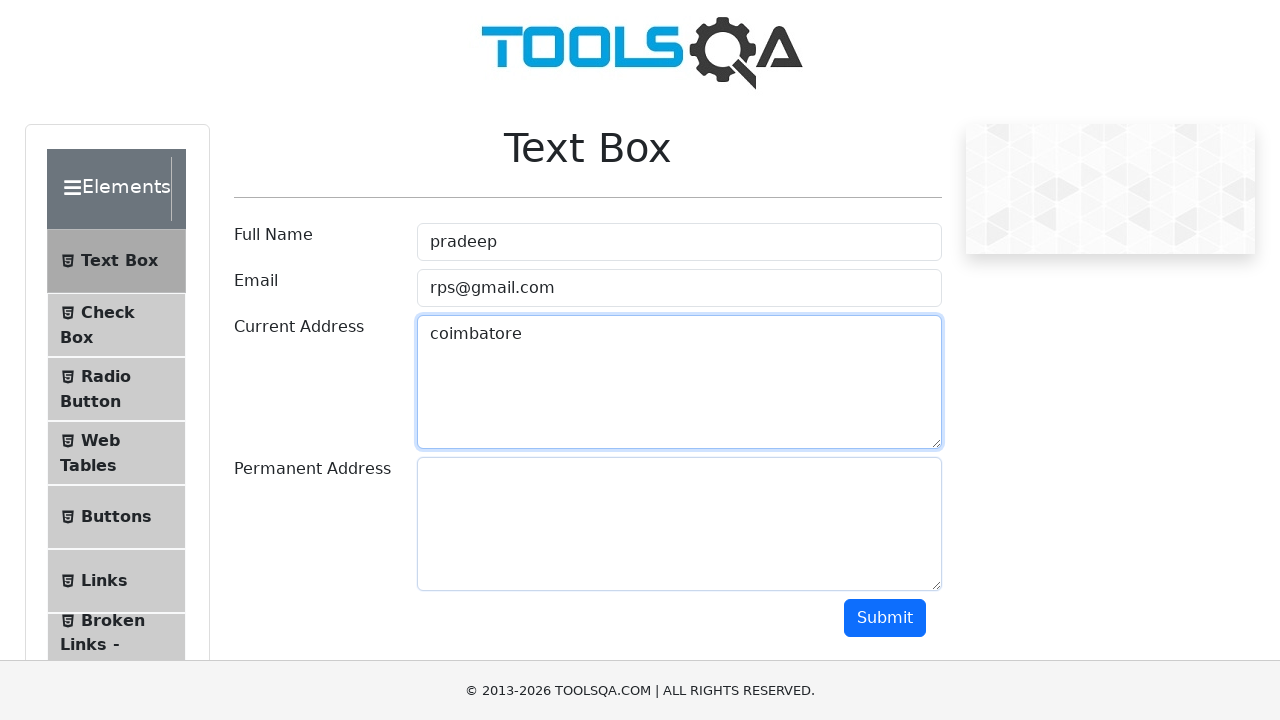

Pasted current address text into permanent address field using Ctrl+V
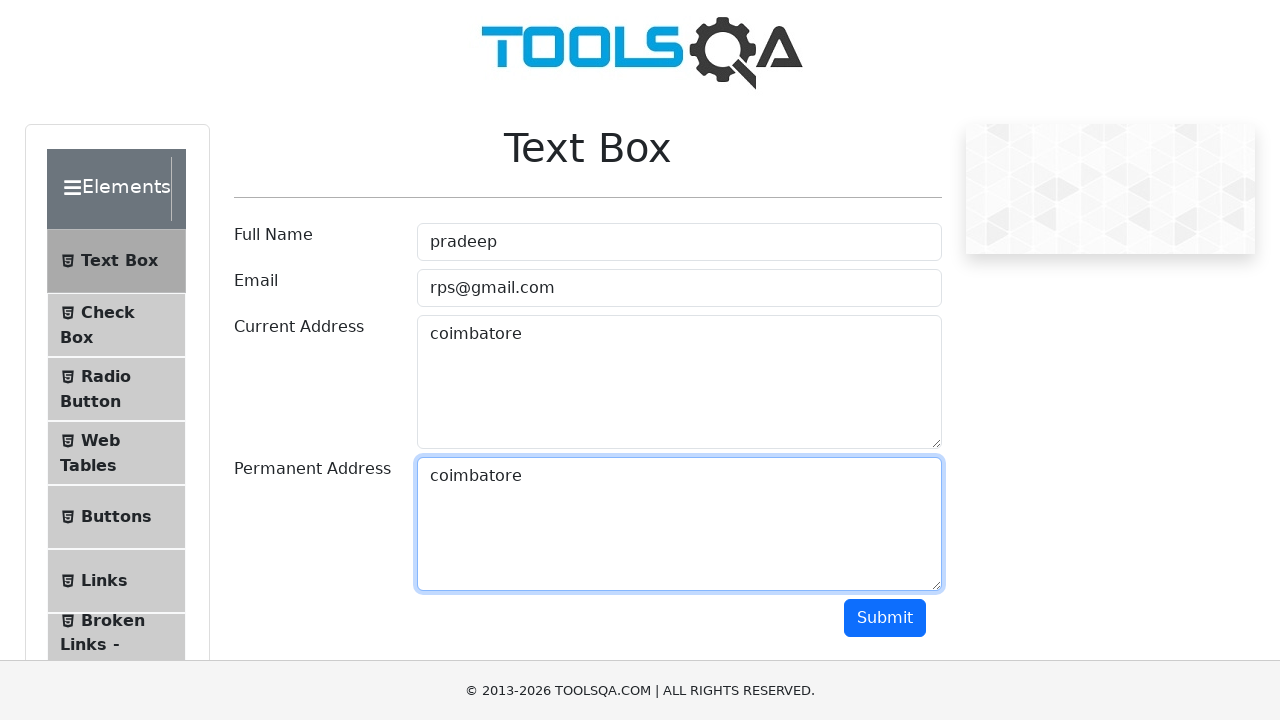

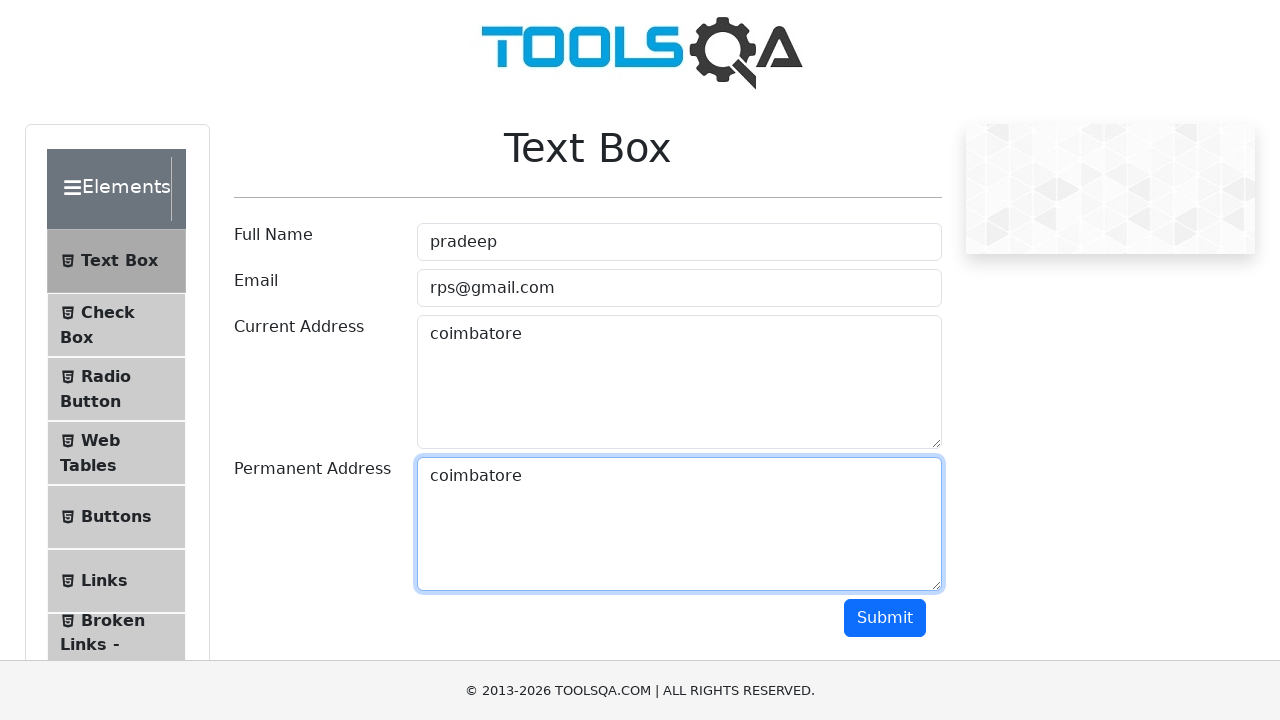